Tests the blog search functionality by searching for an existing term "financiamento", scrolling through results, and verifying the search term appears in the returned articles.

Starting URL: https://blogdoagi.com.br/

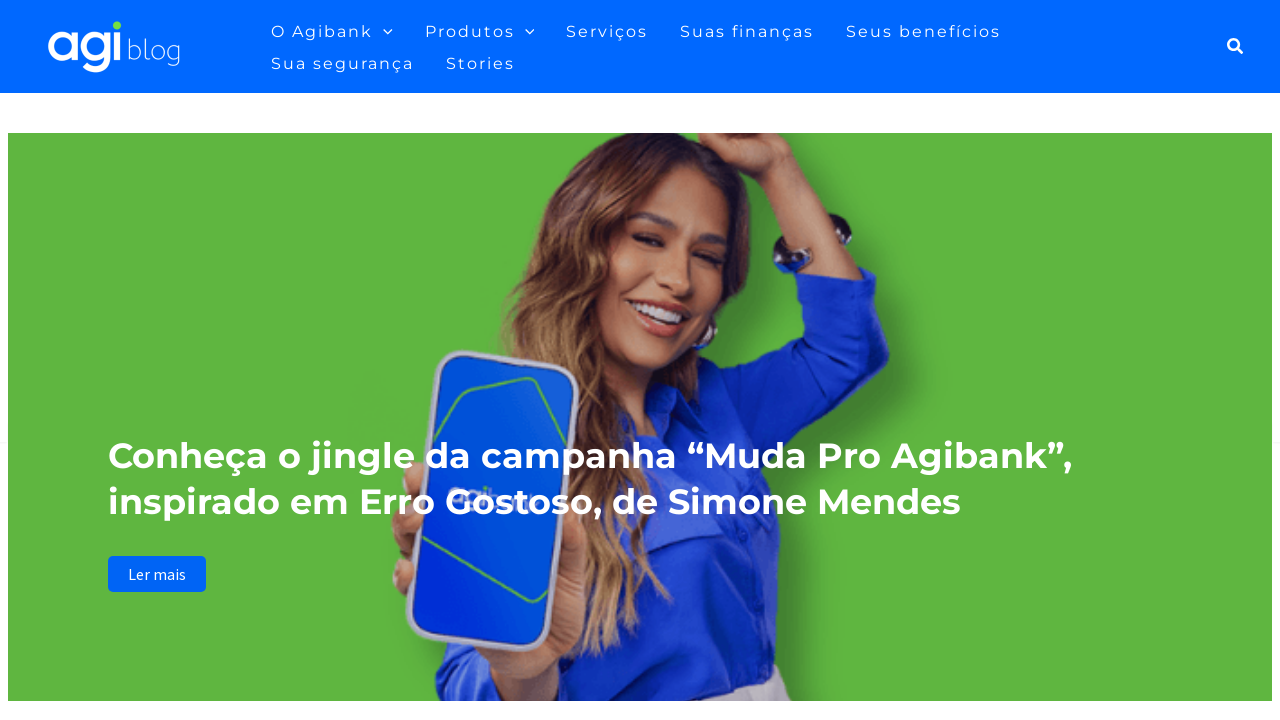

Search icon selector is ready
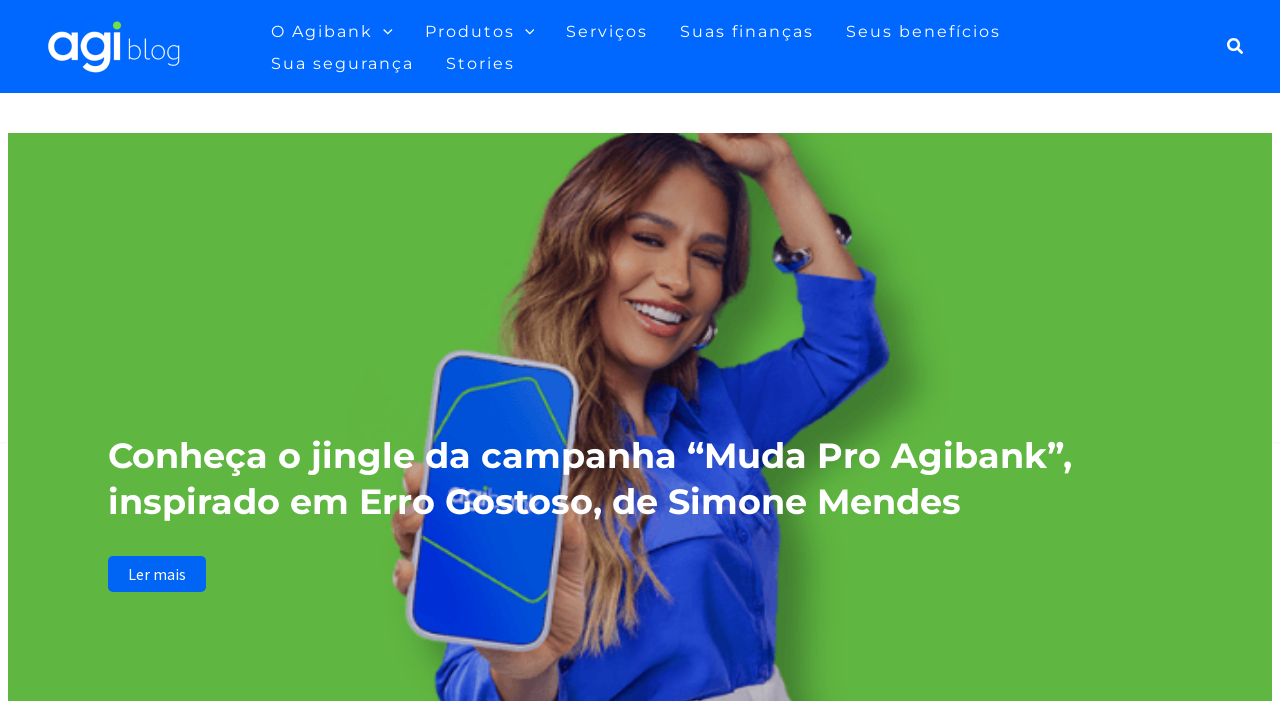

Clicked search icon to open search field at (1236, 46) on xpath=//*[@id='ast-desktop-header']/div[1]/div/div/div/div[3]/div[2]/div/div/a
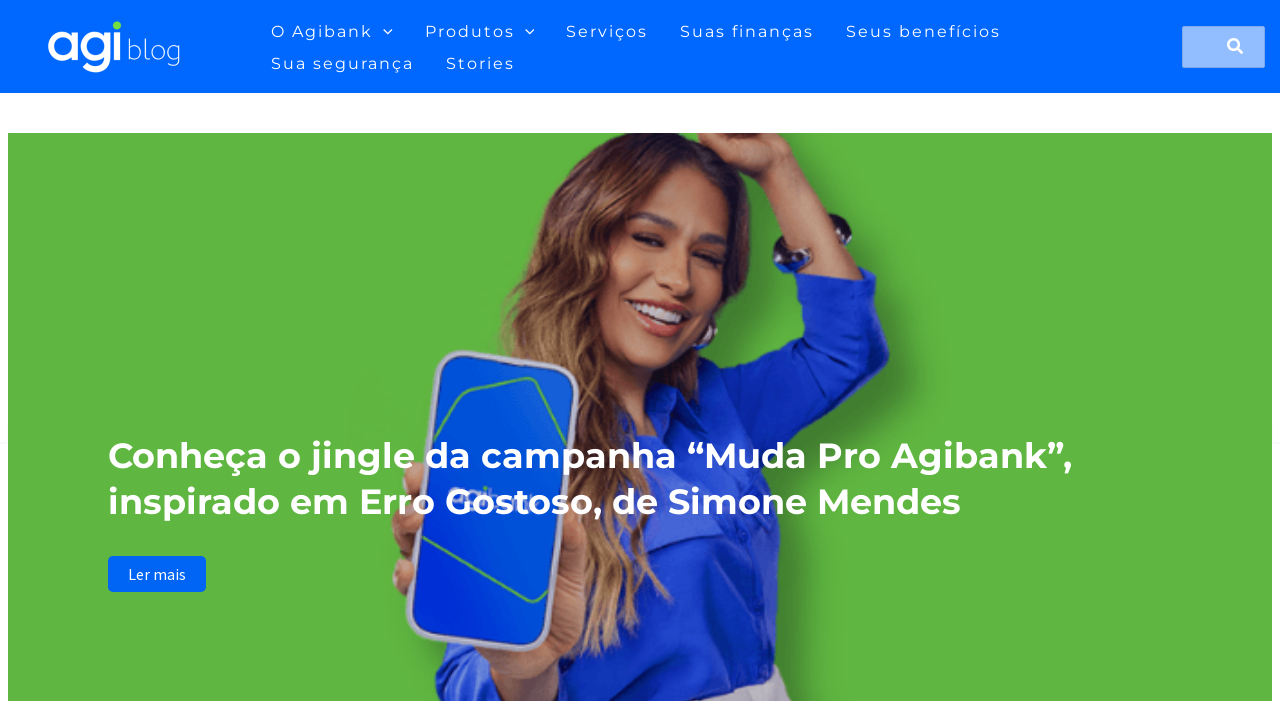

Filled search field with 'financiamento' on xpath=//*[@id='search-field']
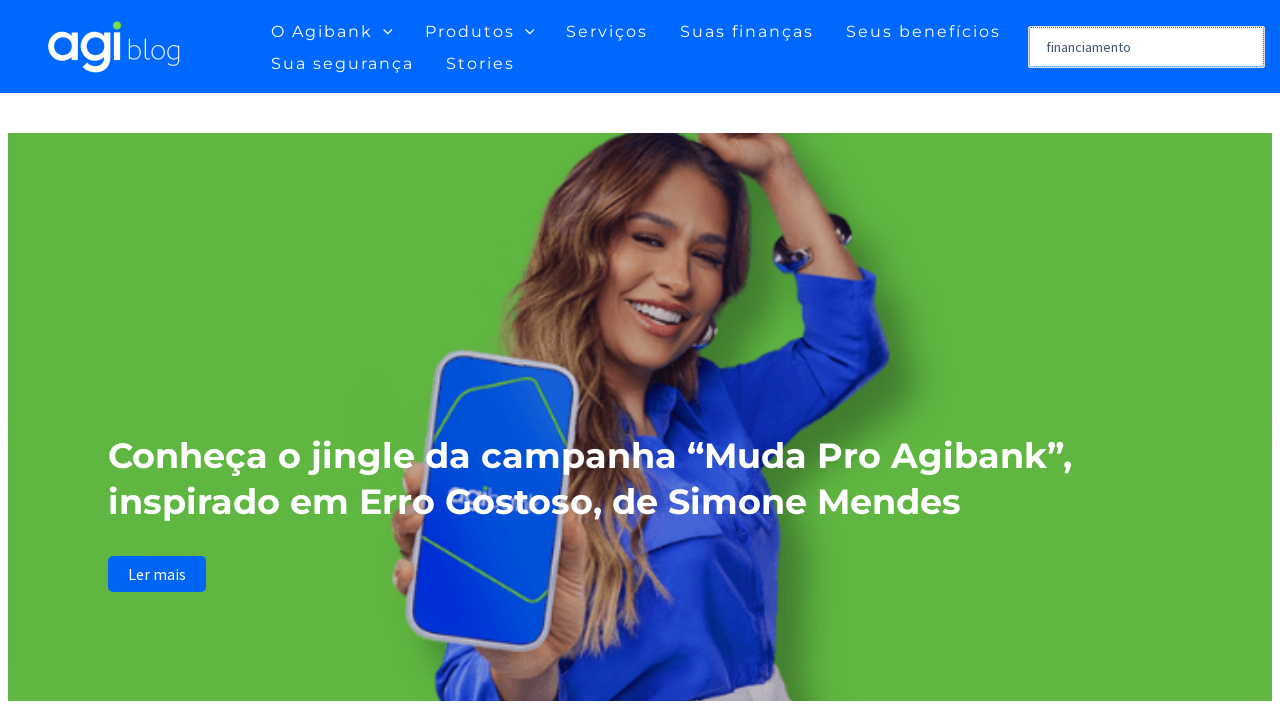

Submitted search form by pressing Enter on xpath=//*[@id='search-field']
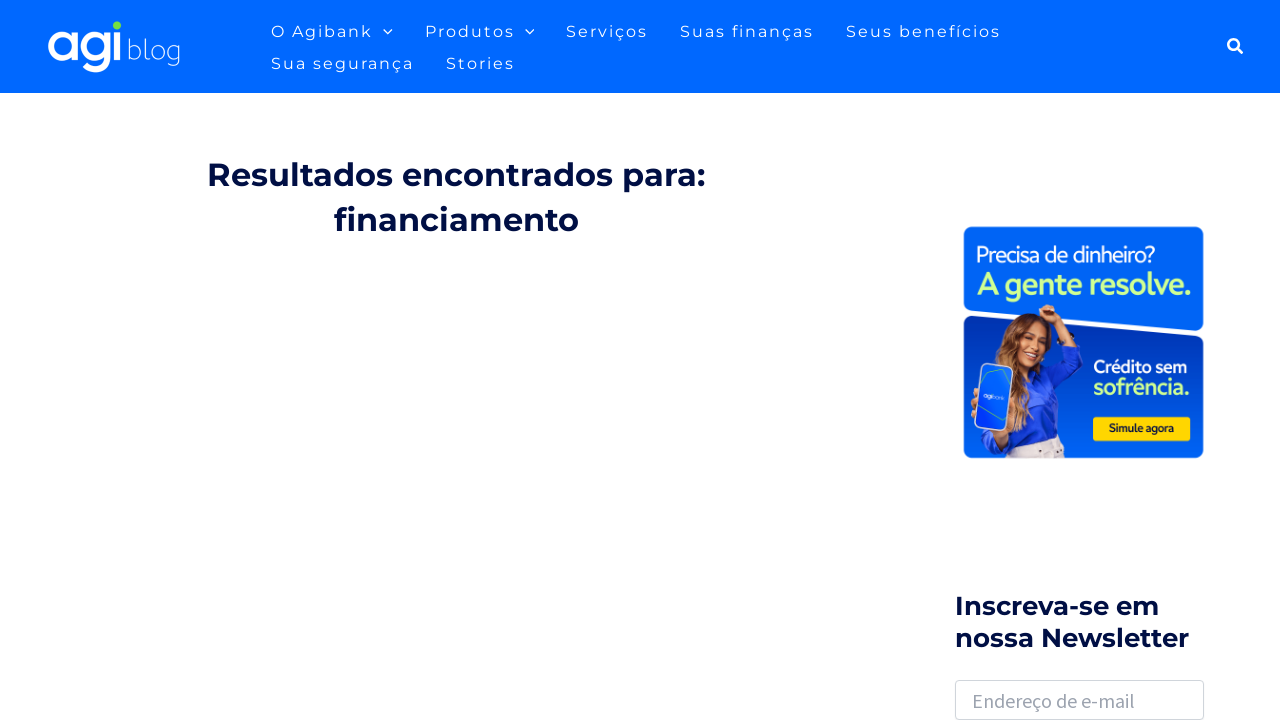

Search results page loaded with page title visible
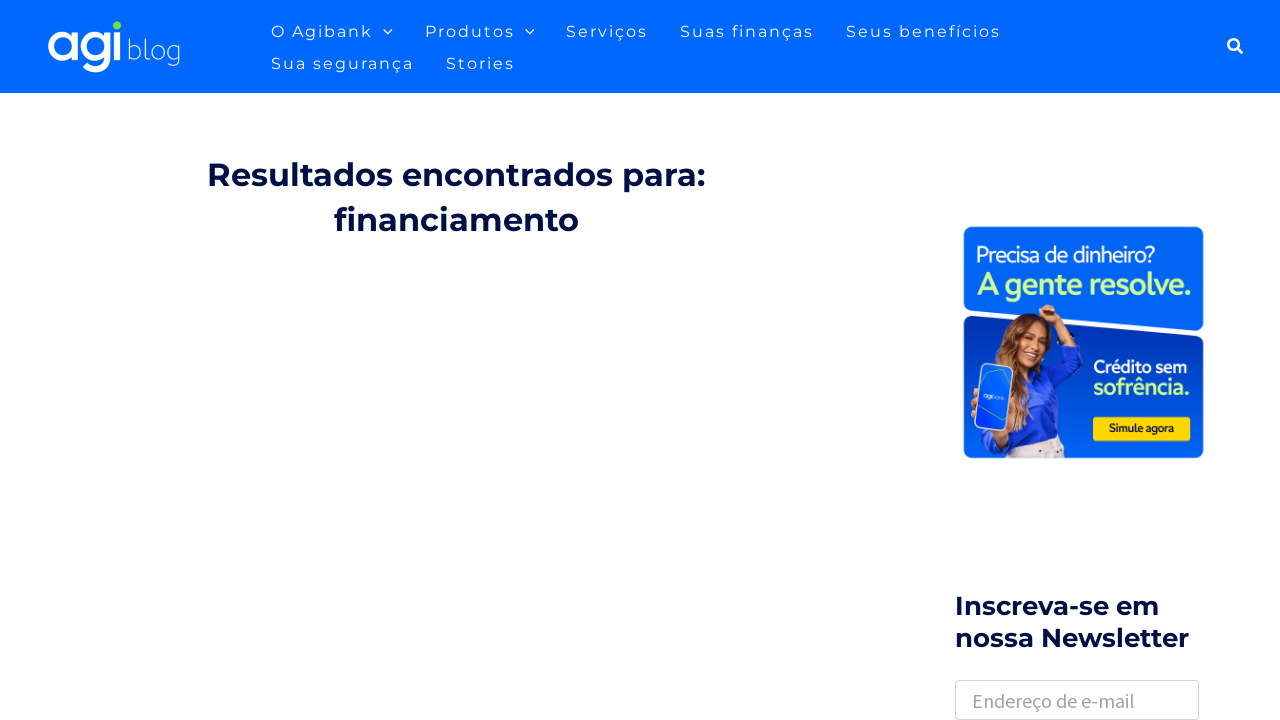

Scrolled down the page (iteration 1/10)
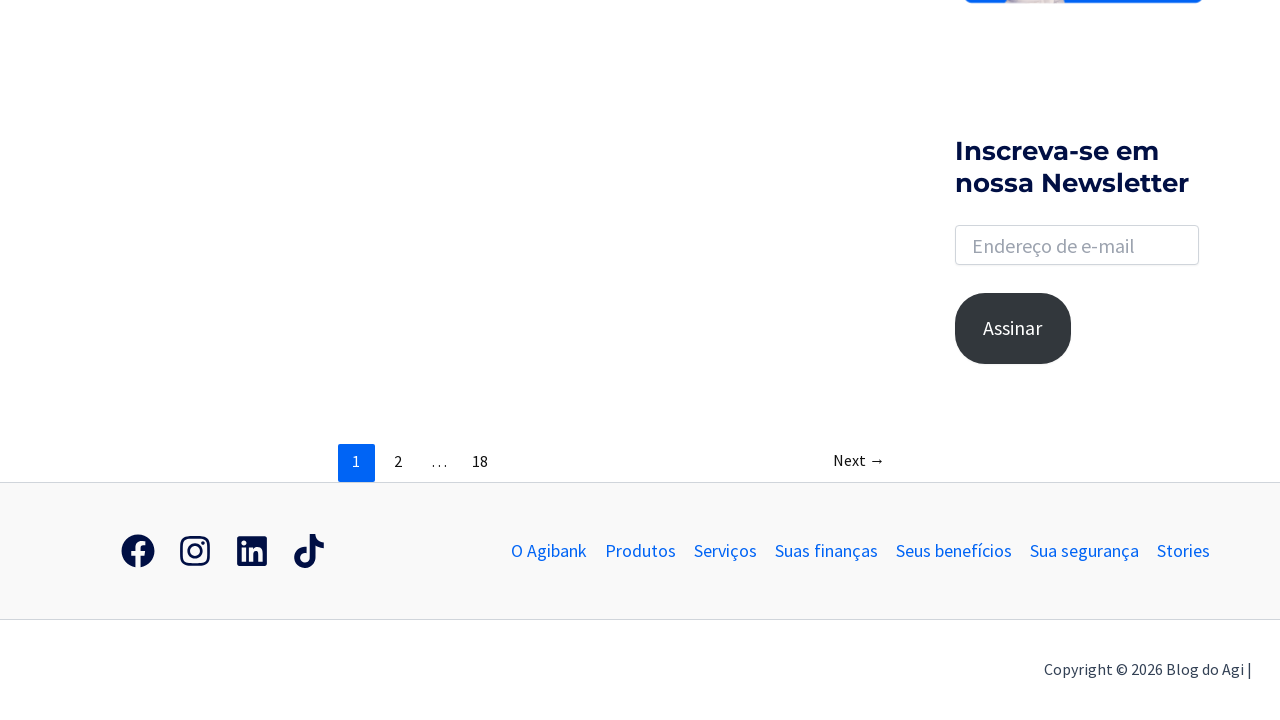

Scrolled down the page (iteration 2/10)
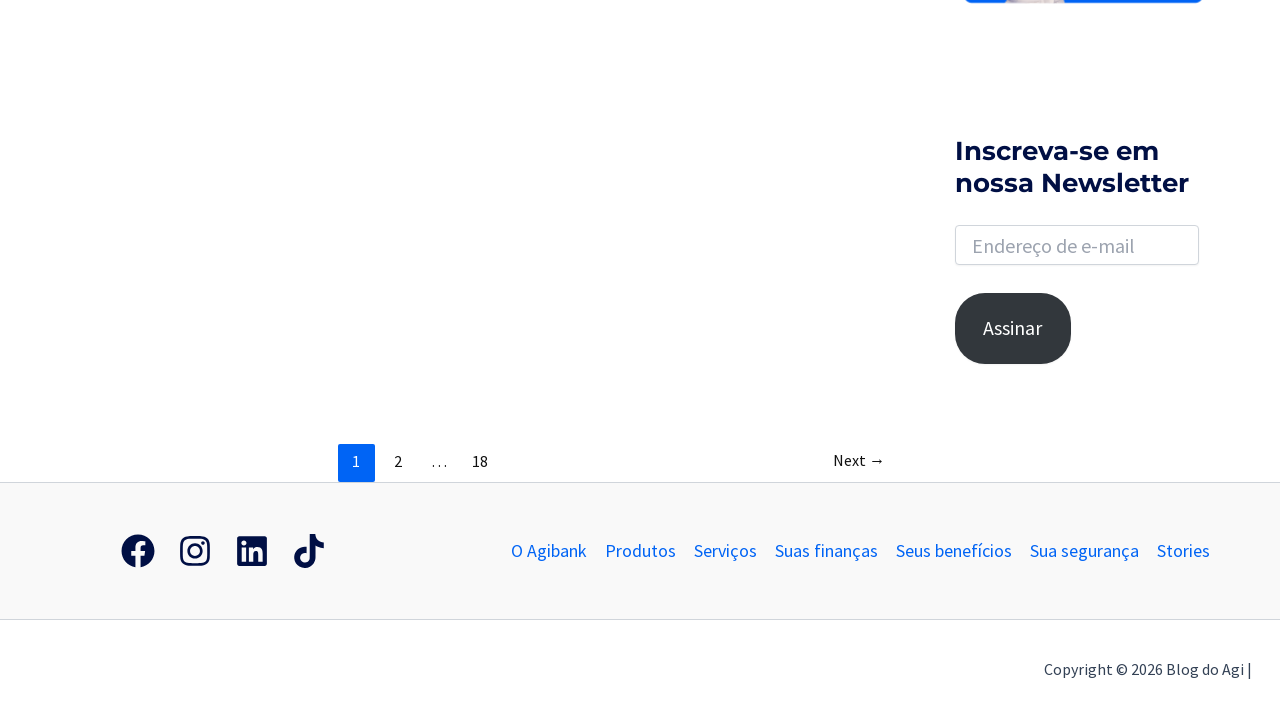

Scrolled down the page (iteration 3/10)
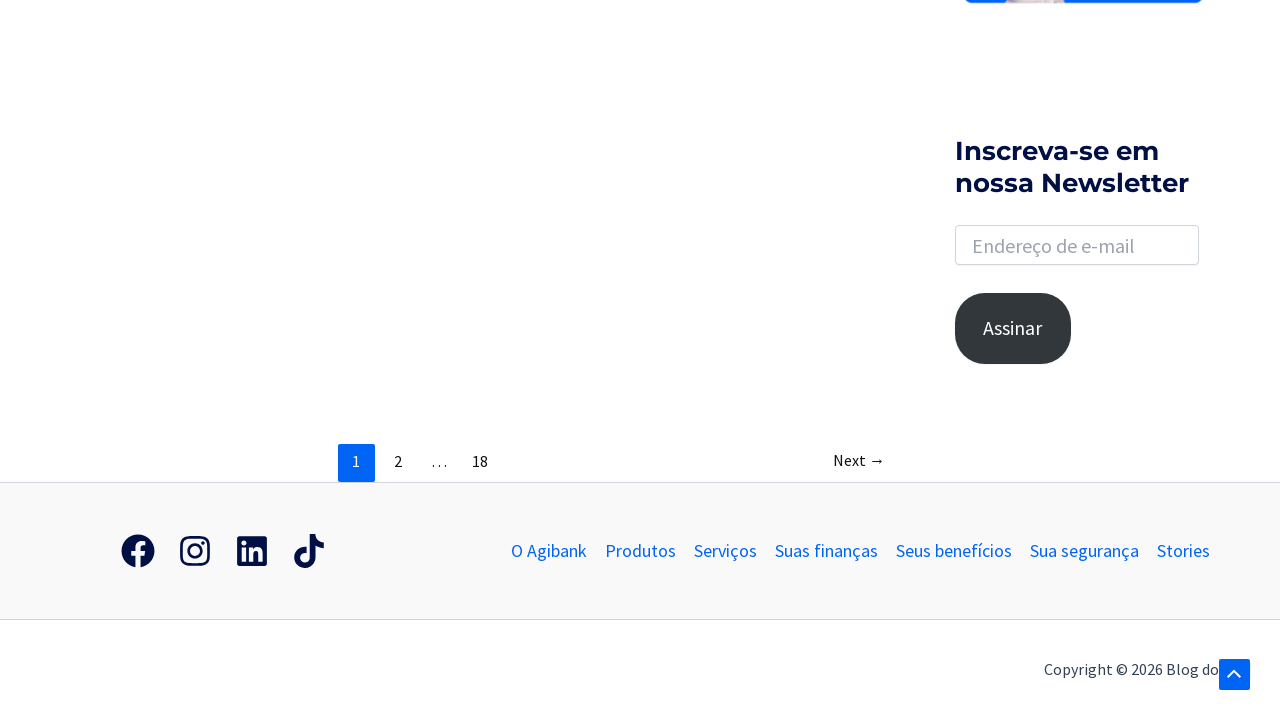

Scrolled down the page (iteration 4/10)
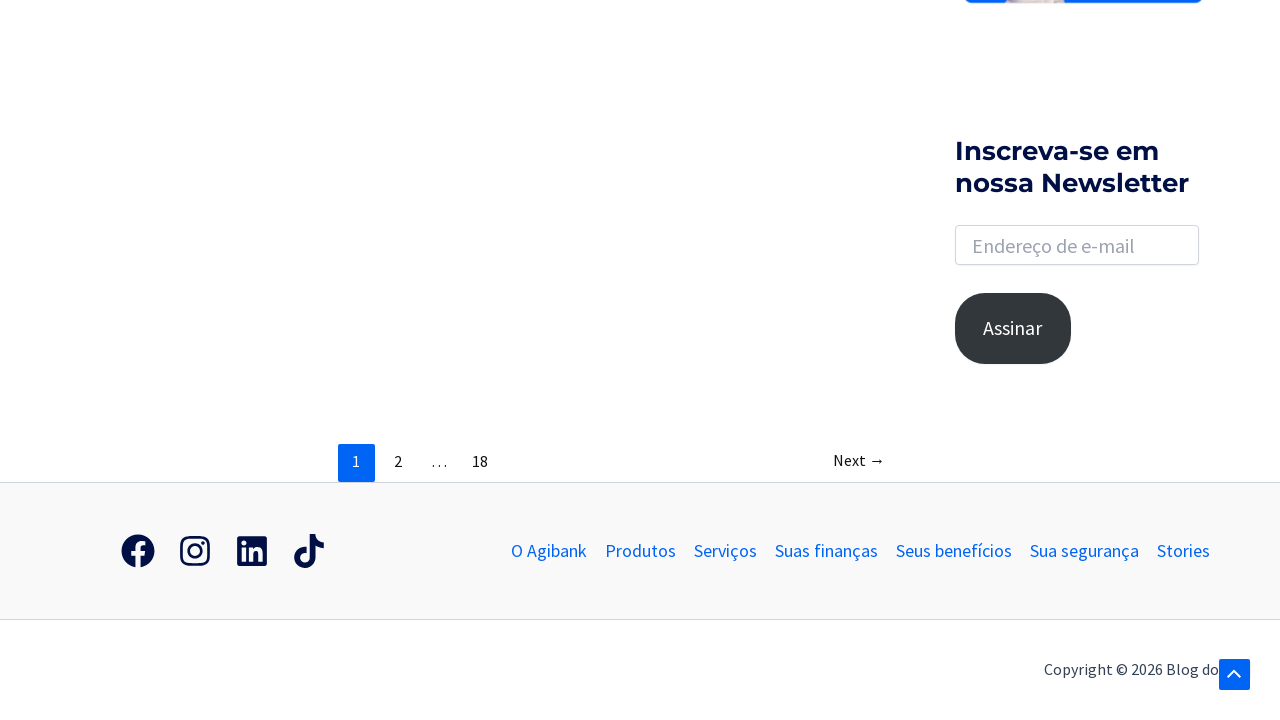

Scrolled down the page (iteration 5/10)
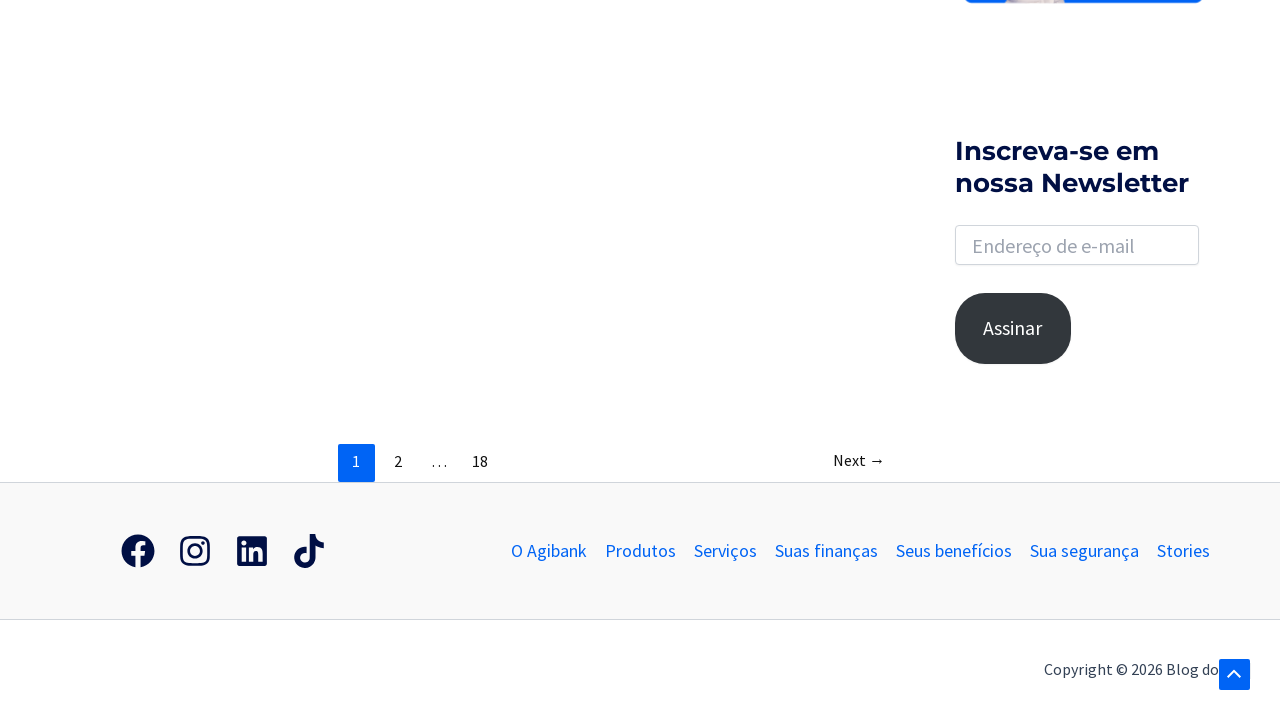

Scrolled down the page (iteration 6/10)
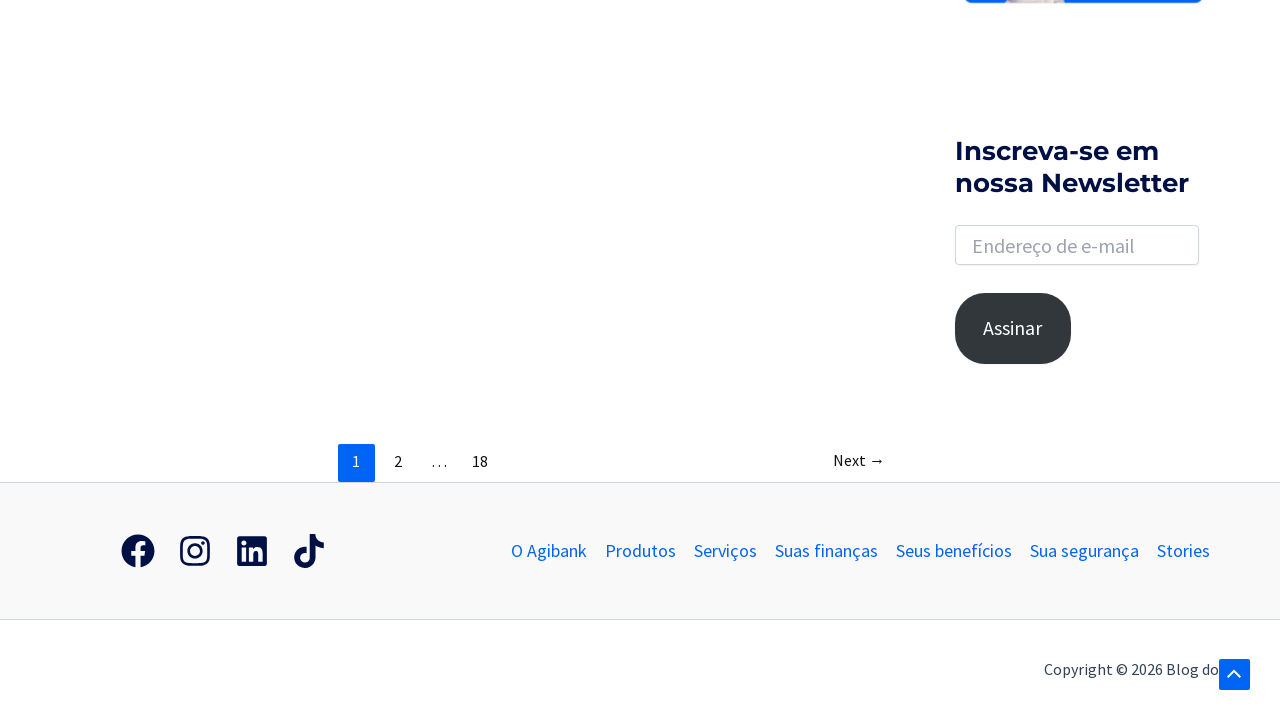

Scrolled down the page (iteration 7/10)
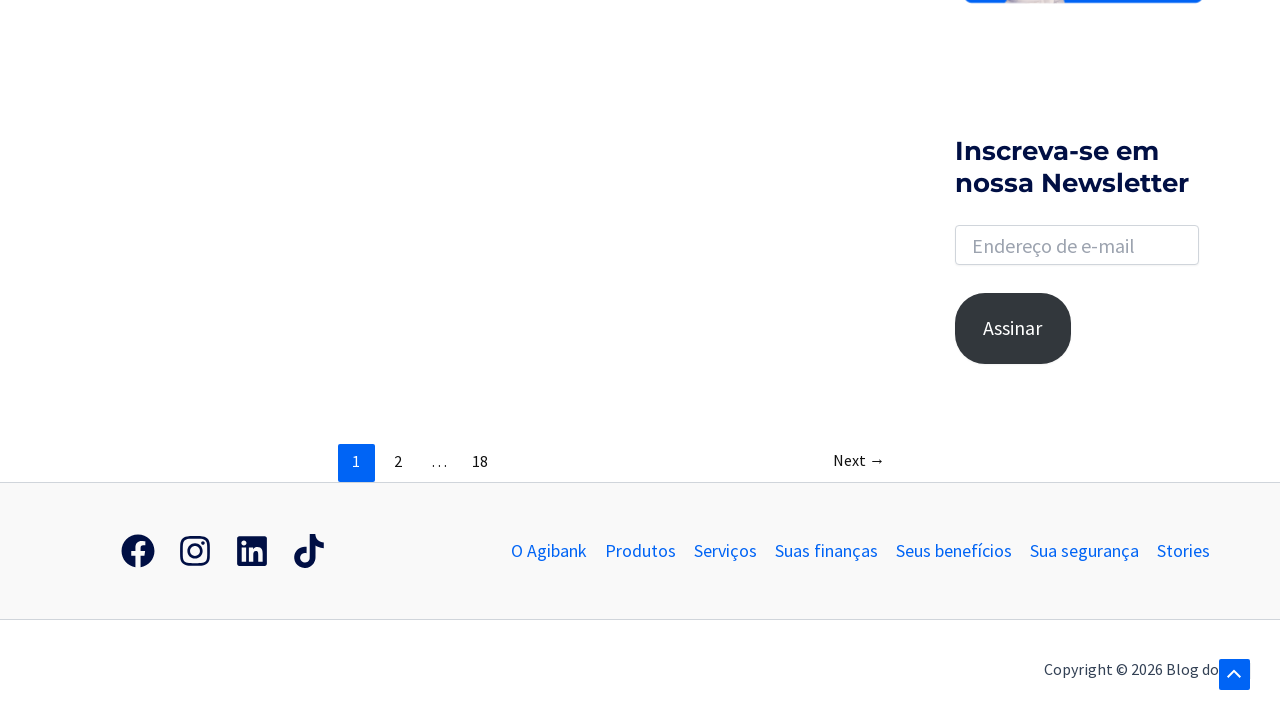

Scrolled down the page (iteration 8/10)
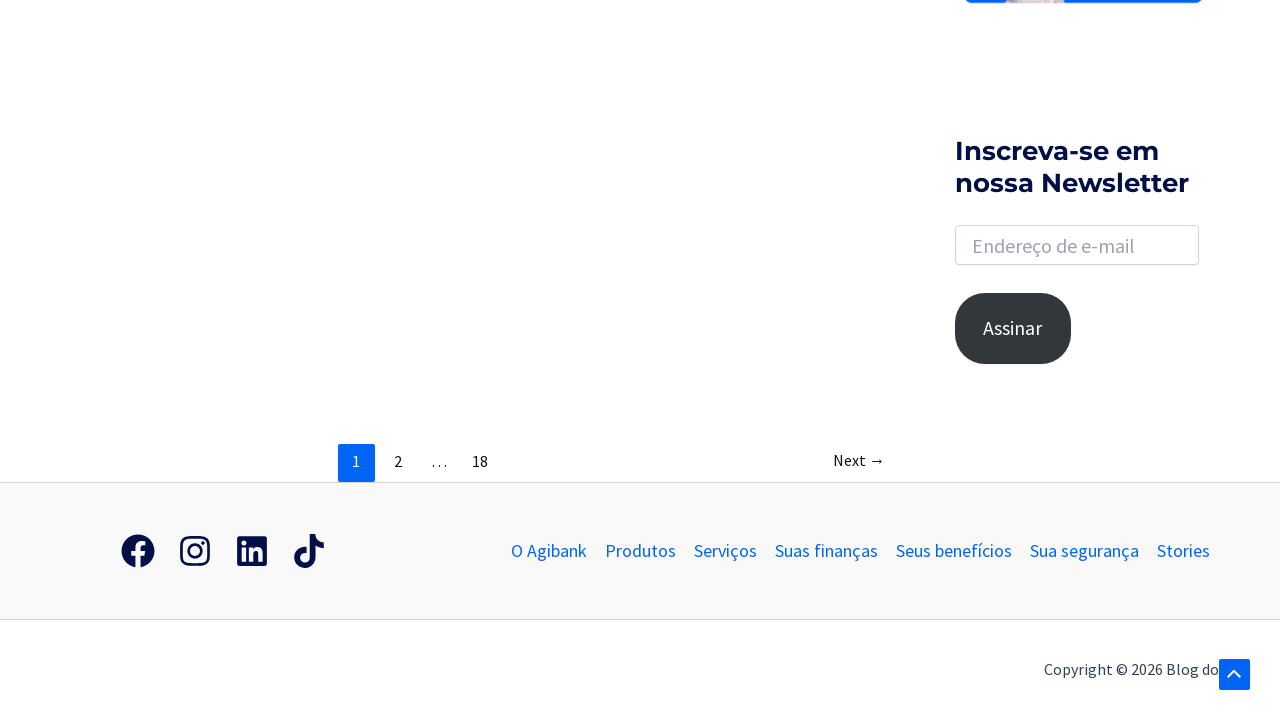

Scrolled down the page (iteration 9/10)
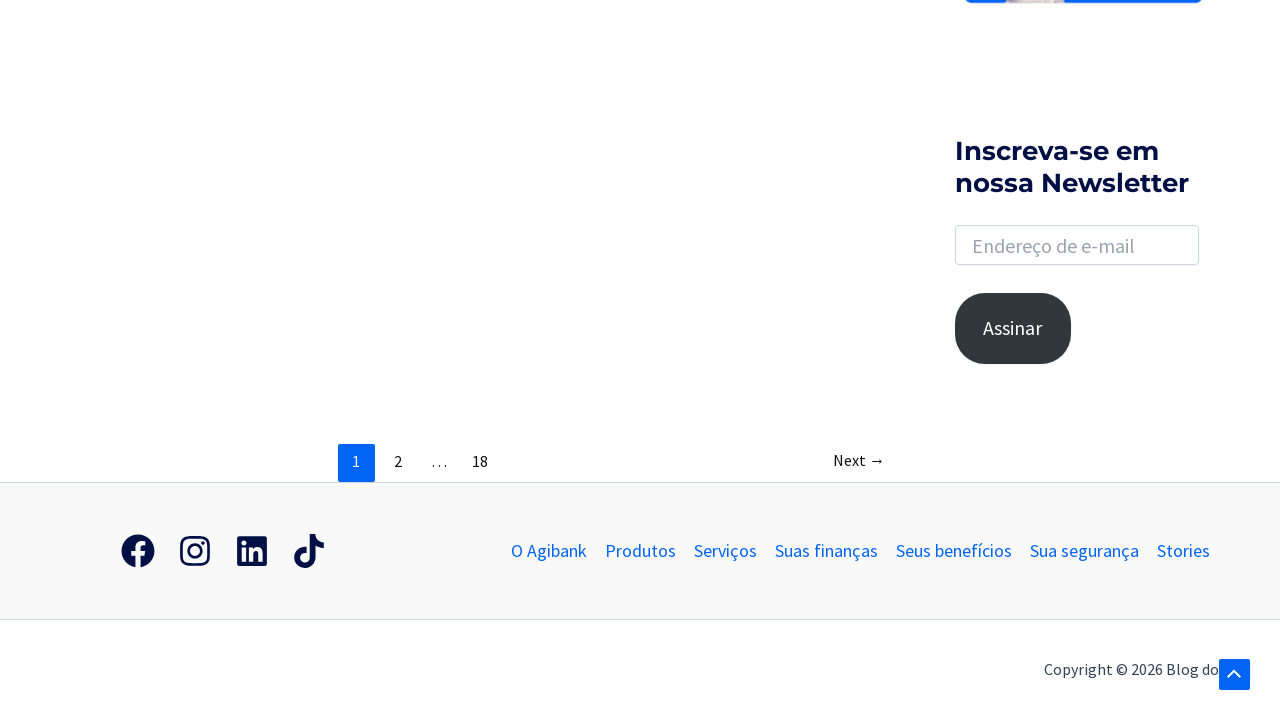

Scrolled down the page (iteration 10/10)
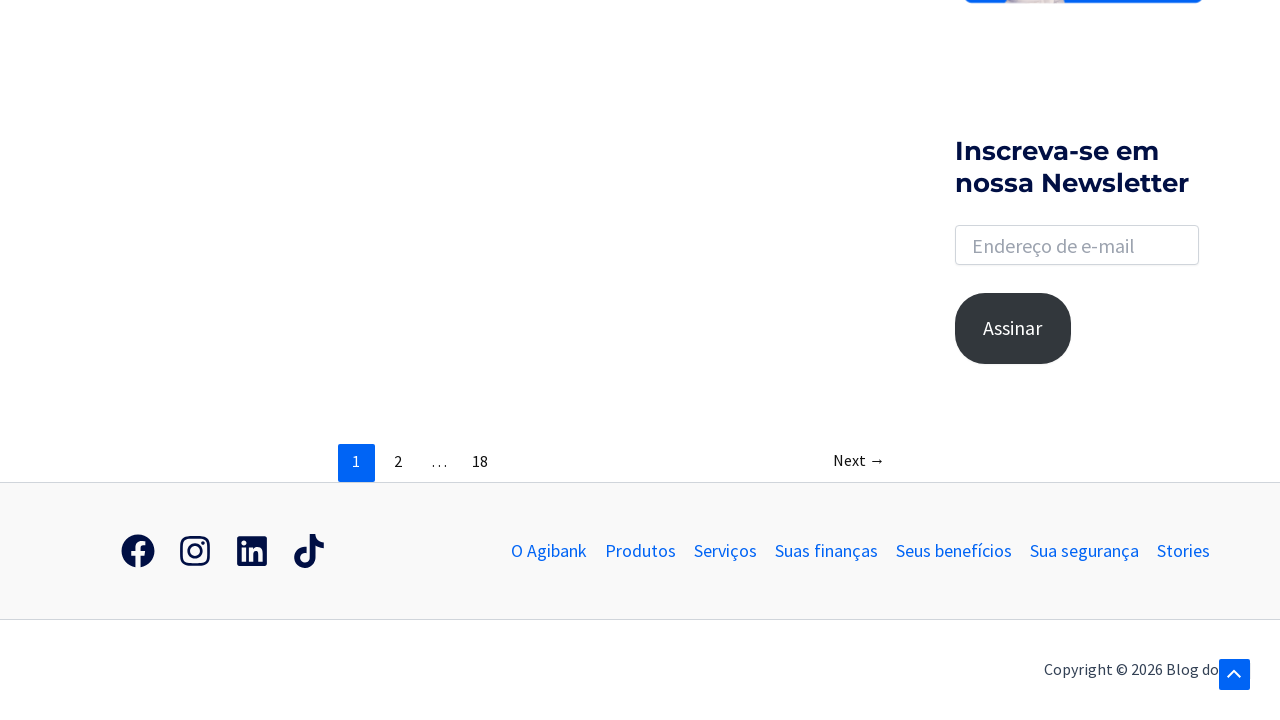

Article elements are visible on the search results page
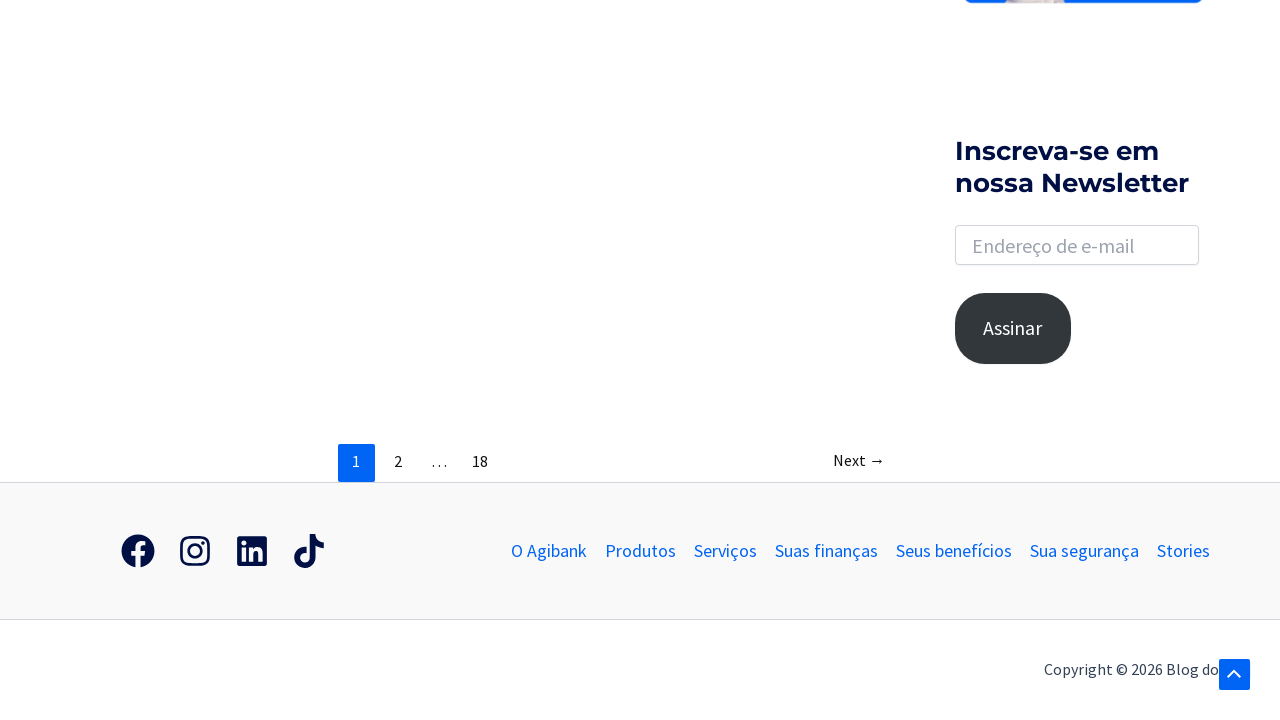

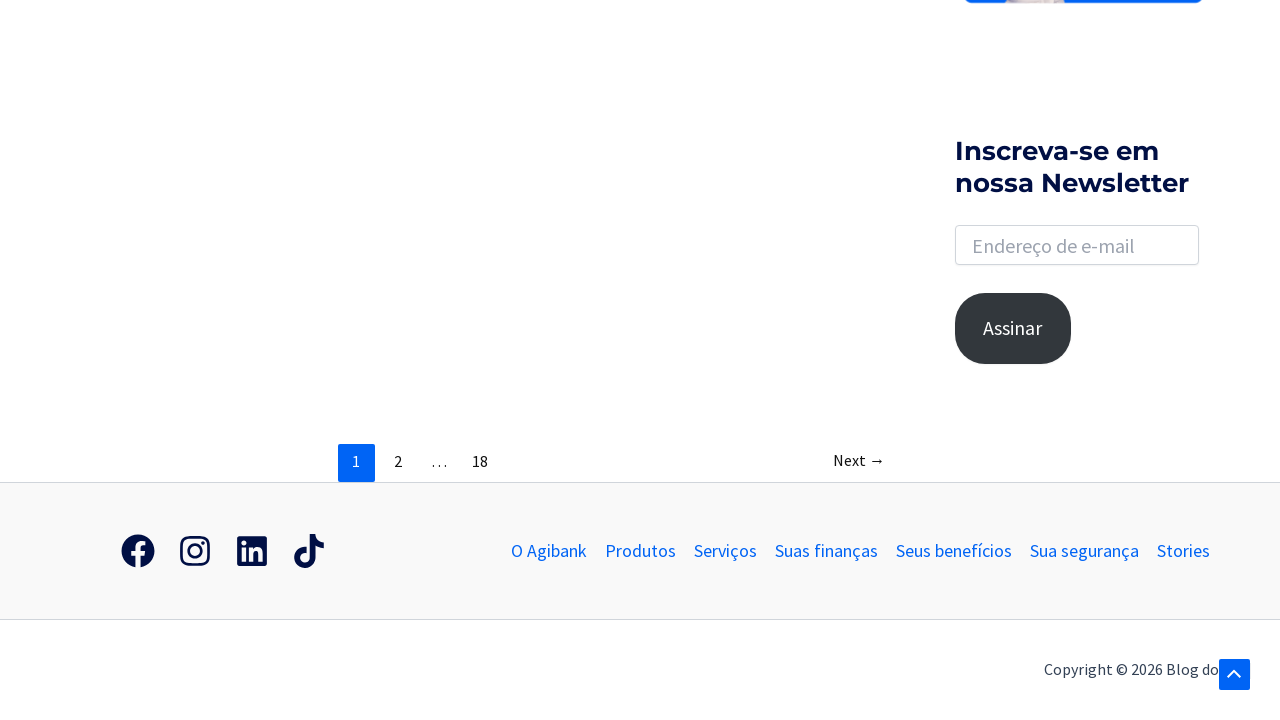